Tests a math exercise page by reading two numbers displayed on the page, calculating their sum, selecting the result from a dropdown menu, and clicking the submit button.

Starting URL: https://suninjuly.github.io/selects1.html

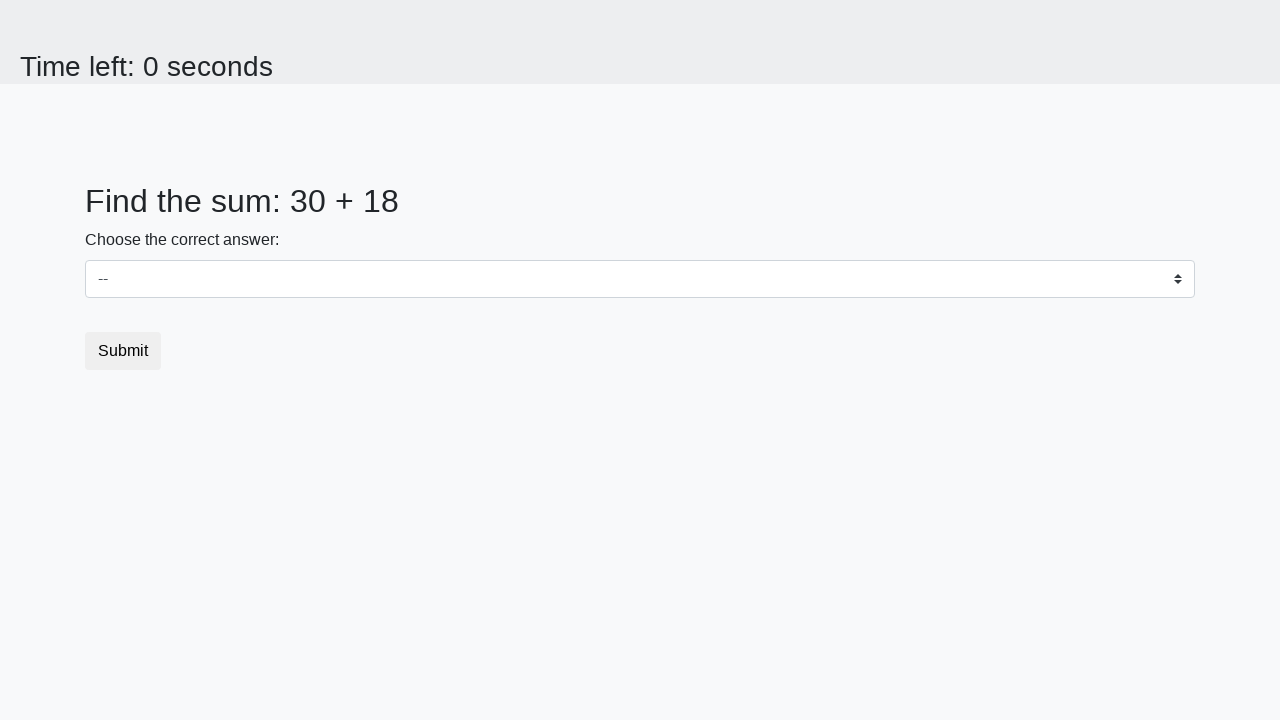

Read first number from page
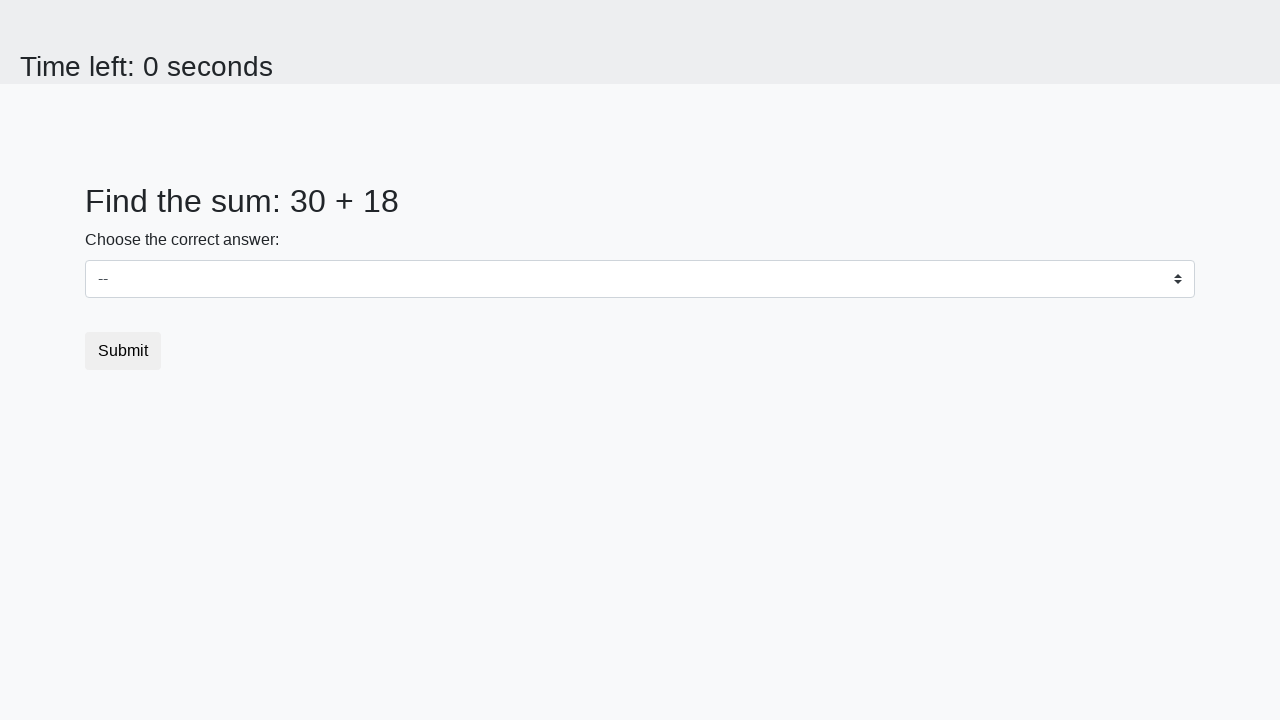

Read second number from page
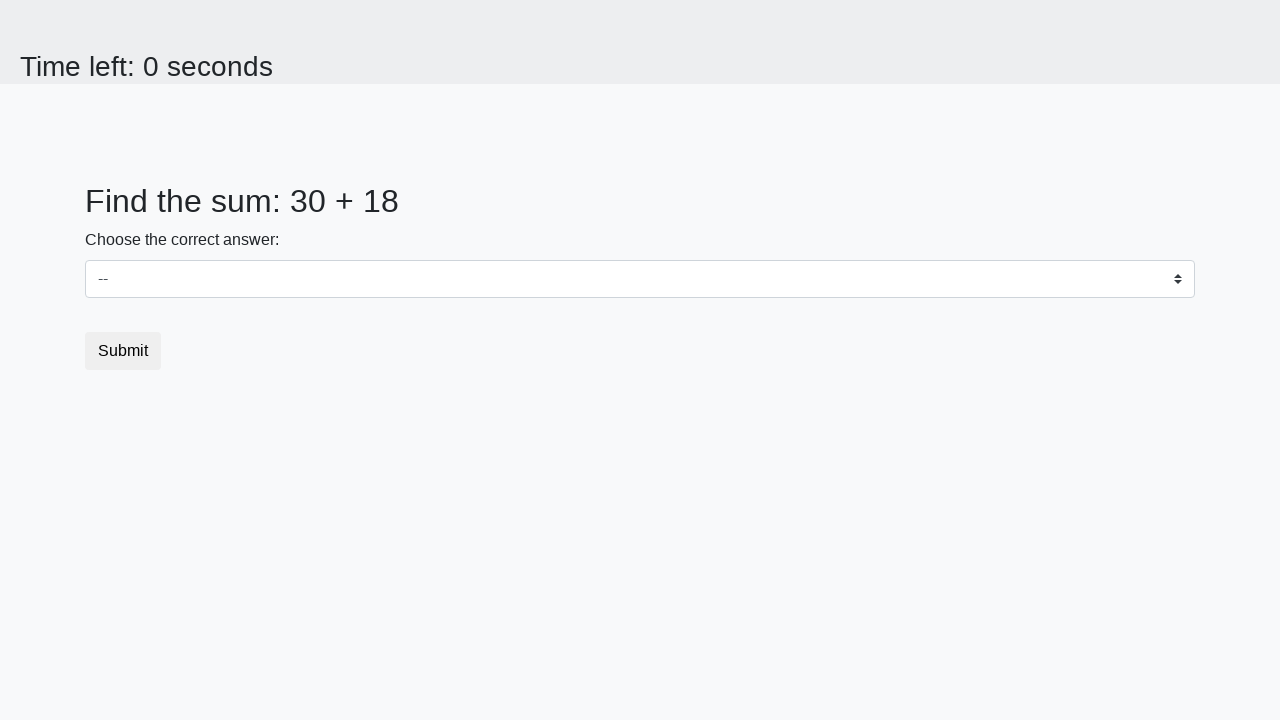

Calculated sum: 30 + 18 = 48
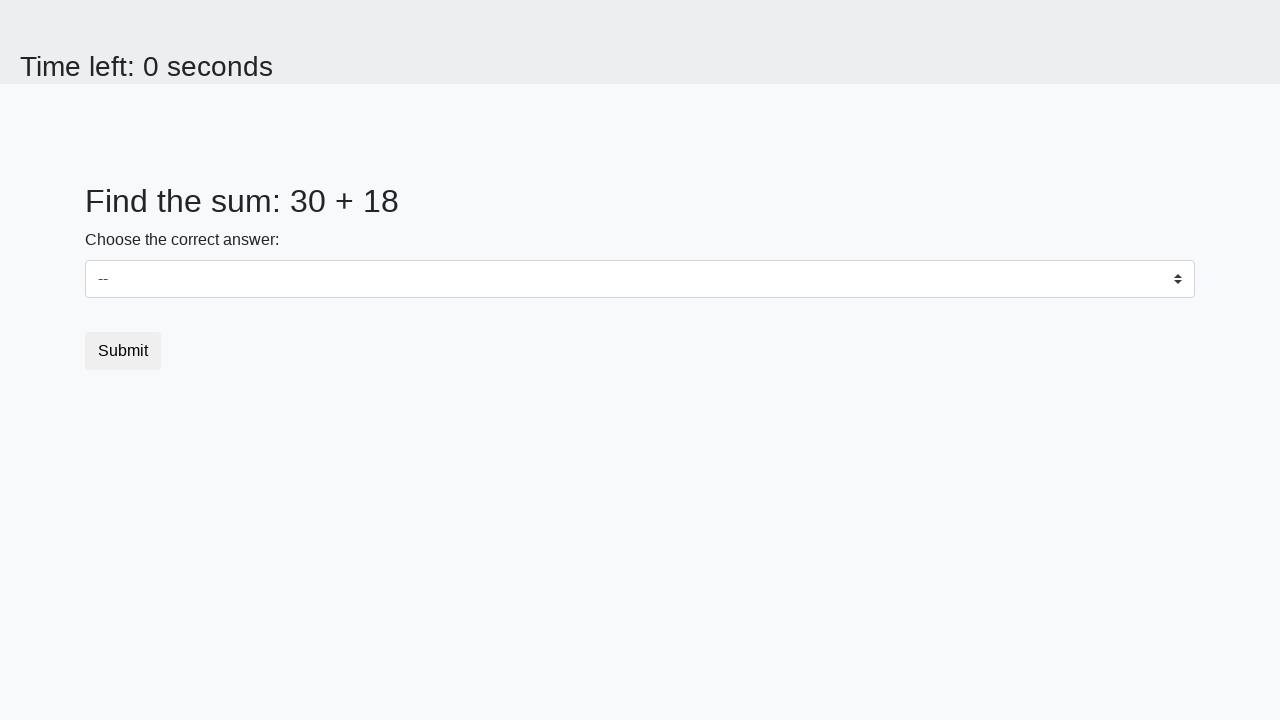

Selected result 48 from dropdown menu on select
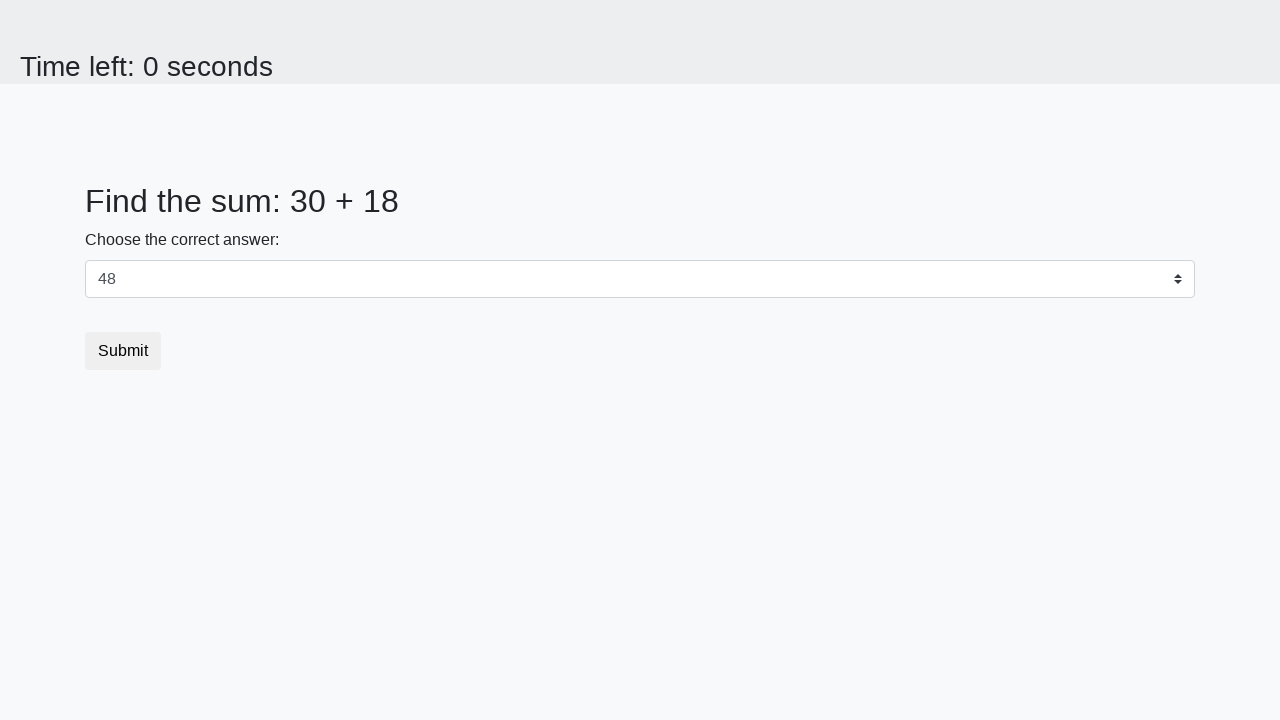

Clicked submit button at (123, 351) on button.btn
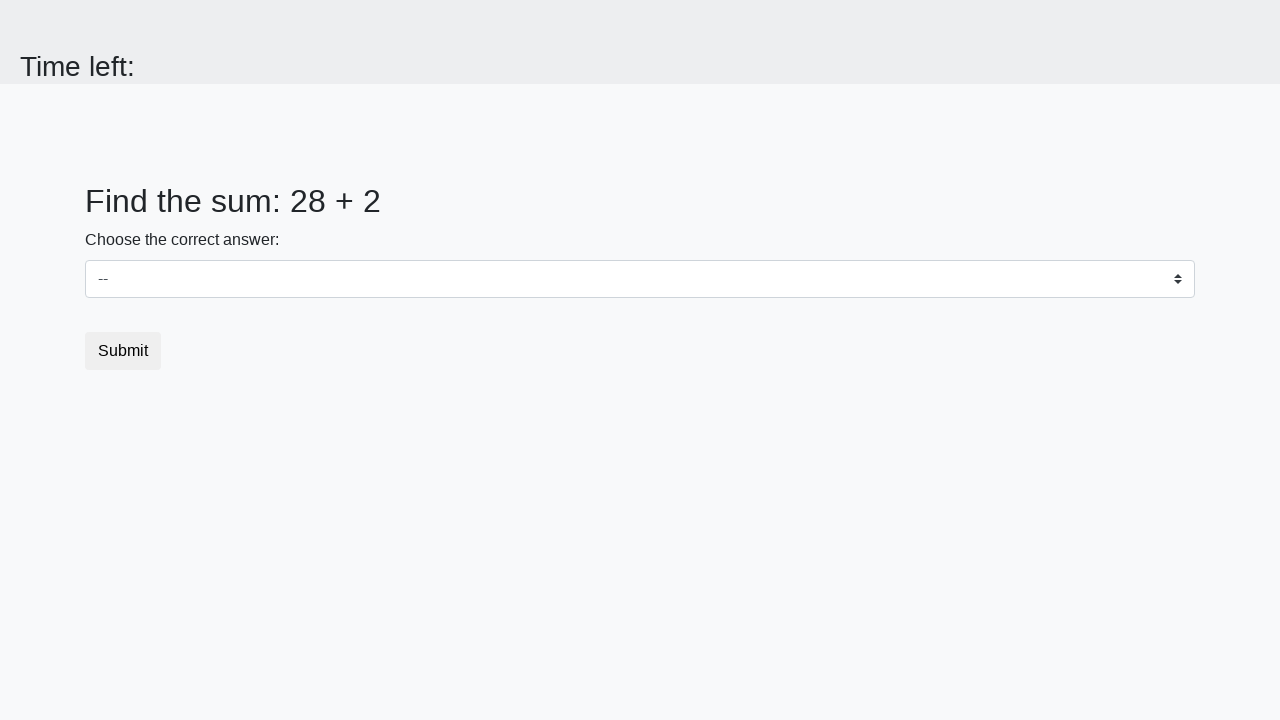

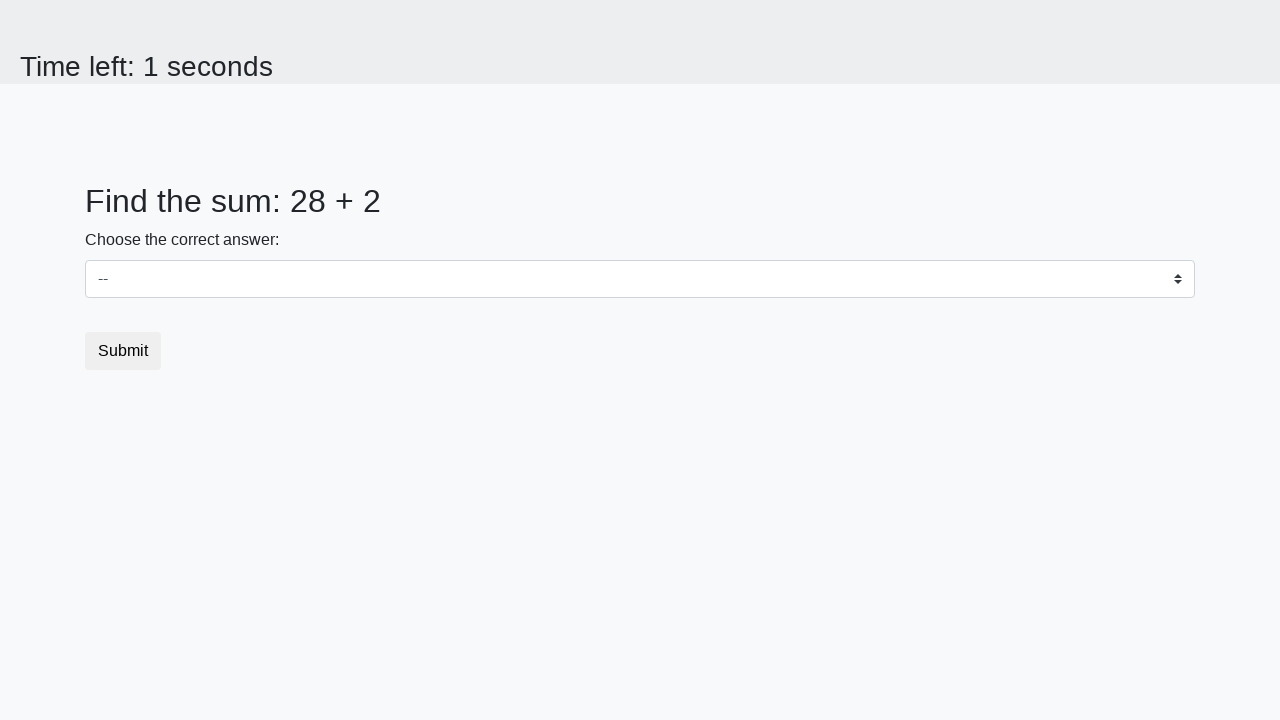